Tests JavaScript alert popup handling by clicking a button that triggers a JS alert, then accepting the alert dialog.

Starting URL: https://the-internet.herokuapp.com/javascript_alerts

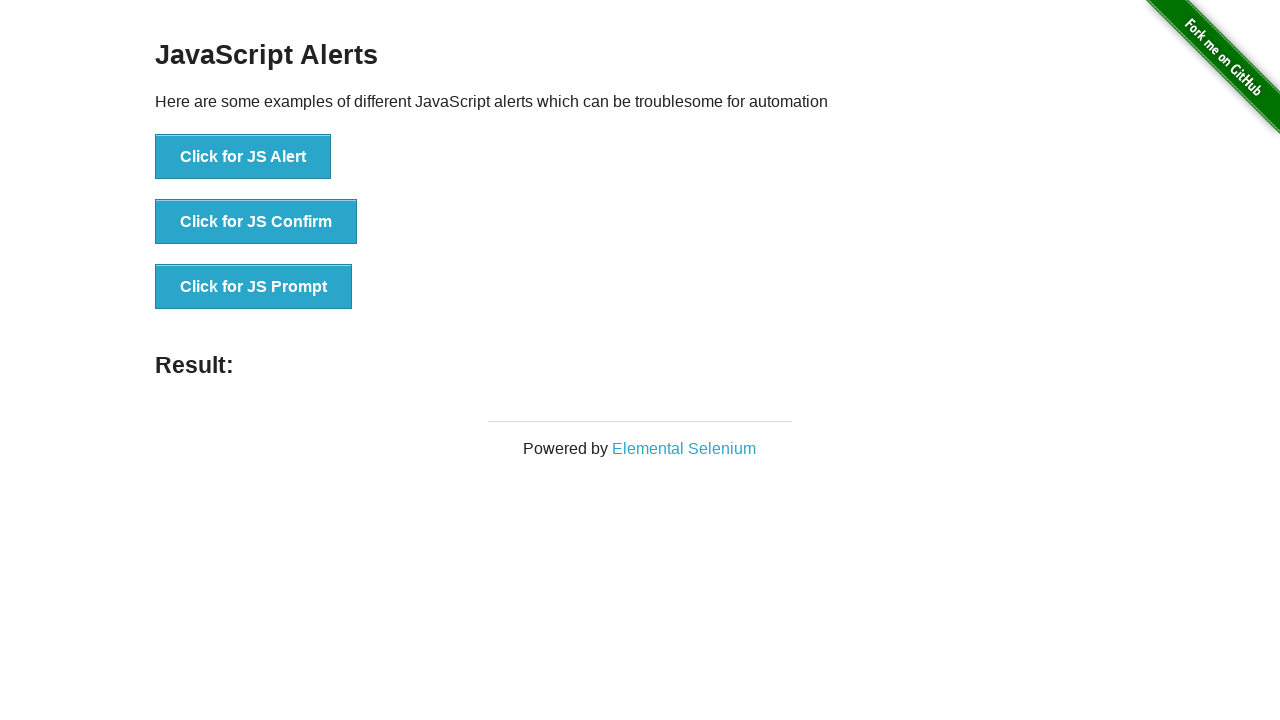

Set up dialog handler to accept JavaScript alerts
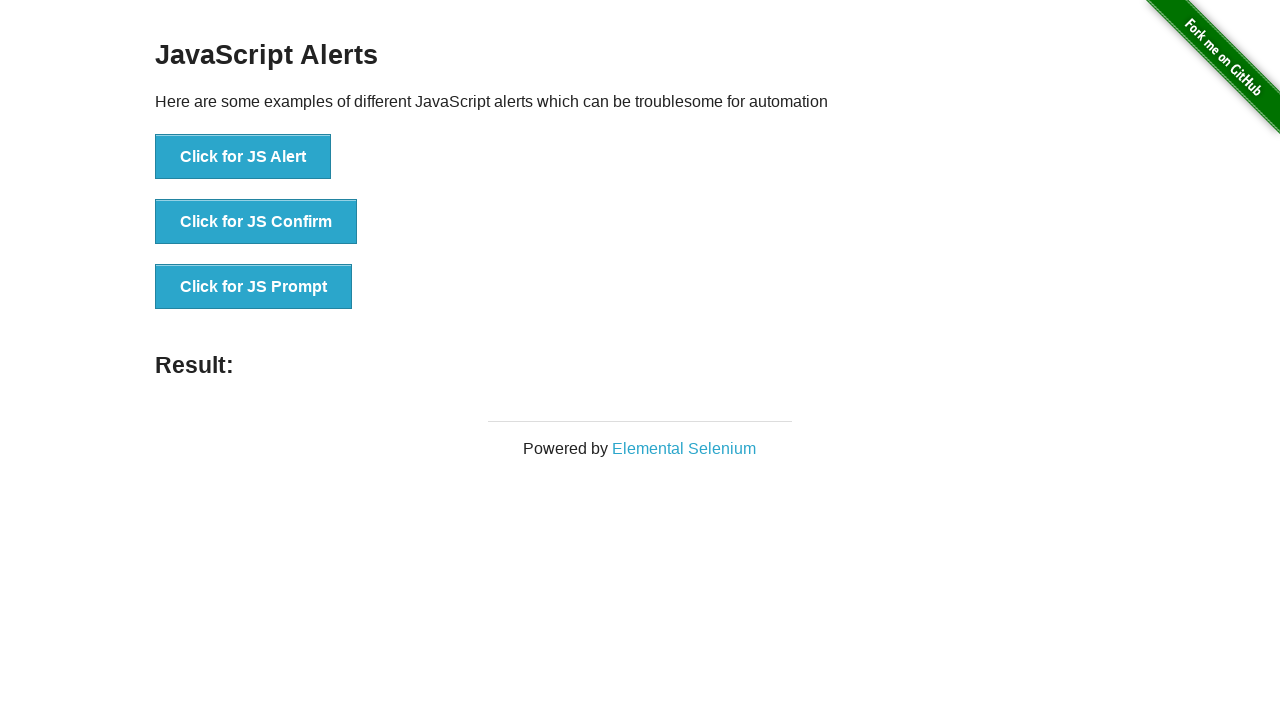

Clicked button to trigger JavaScript alert at (243, 157) on xpath=//button[text()='Click for JS Alert']
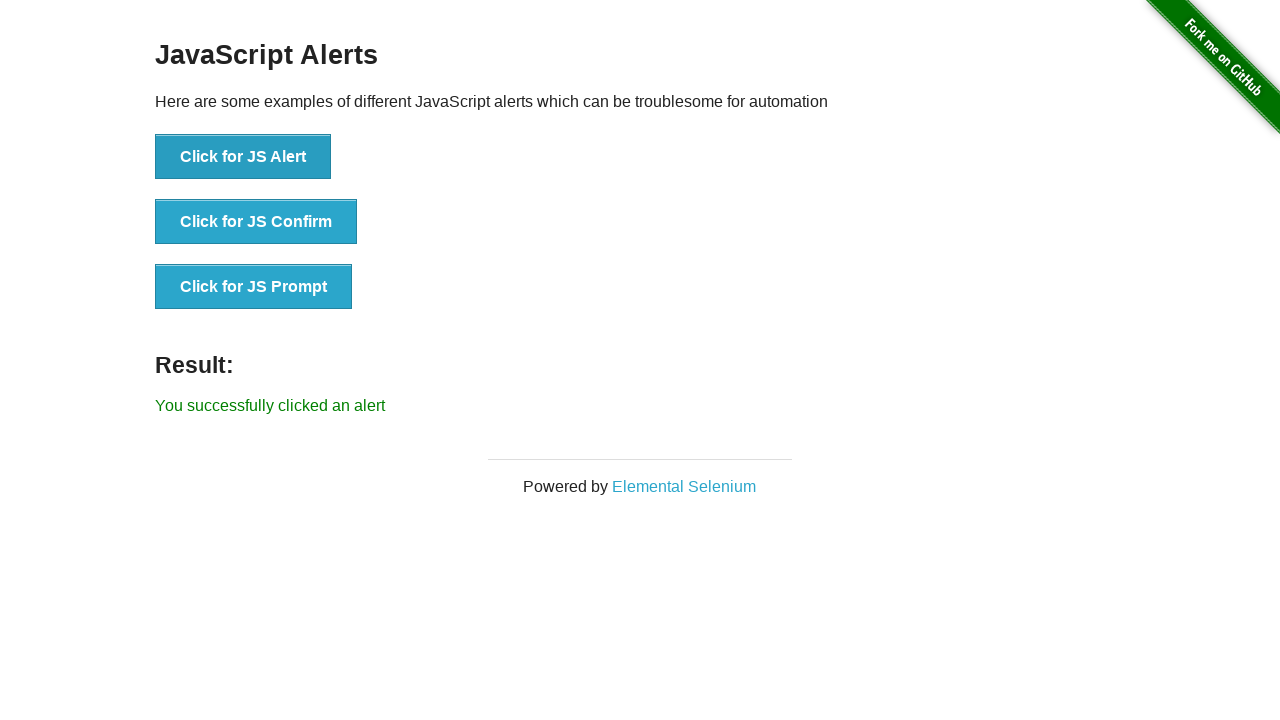

Alert was accepted and result message appeared
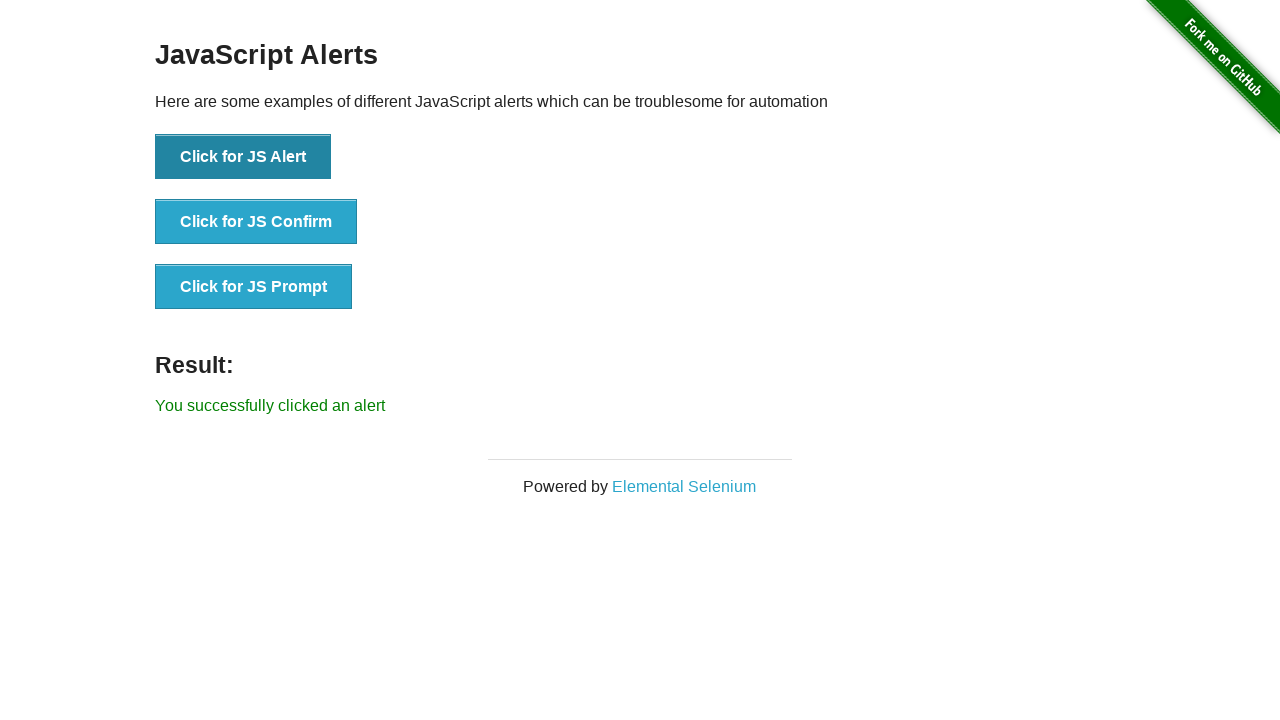

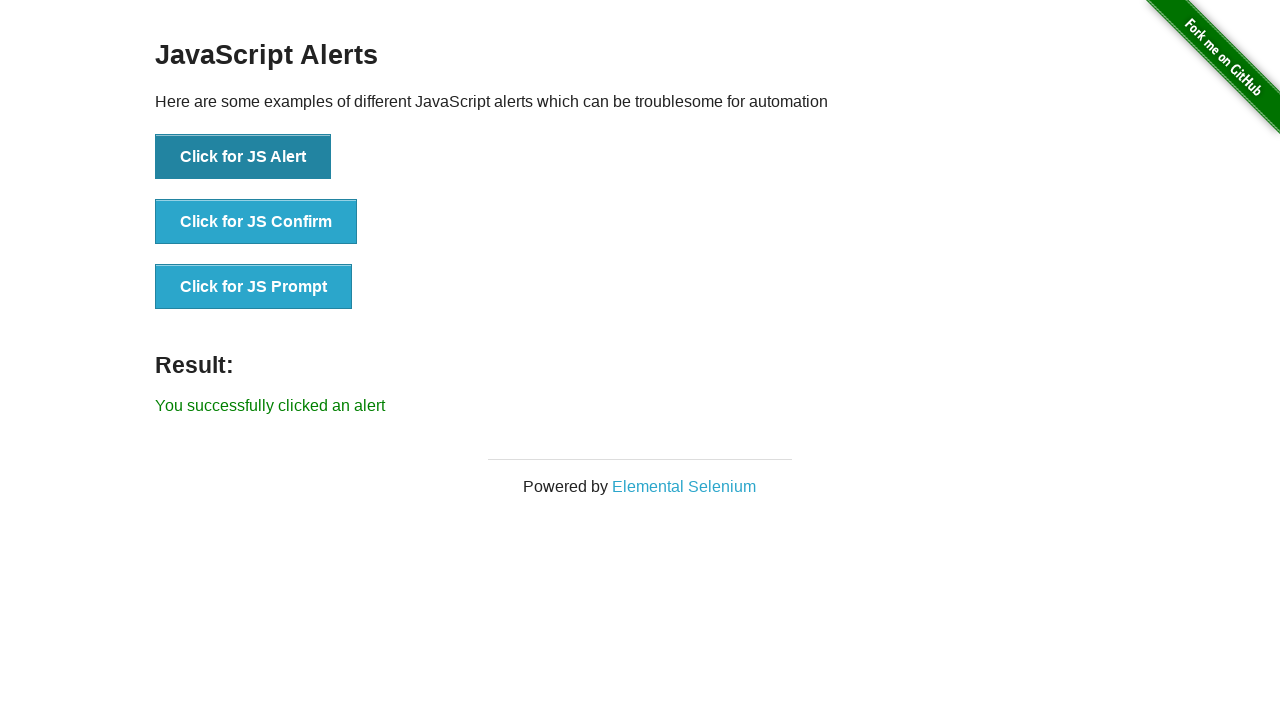